Tests a web form by filling in text input, password, dropdown selection, file upload, and date picker fields, then submitting the form and verifying the success message.

Starting URL: https://www.selenium.dev/selenium/web/web-form.html

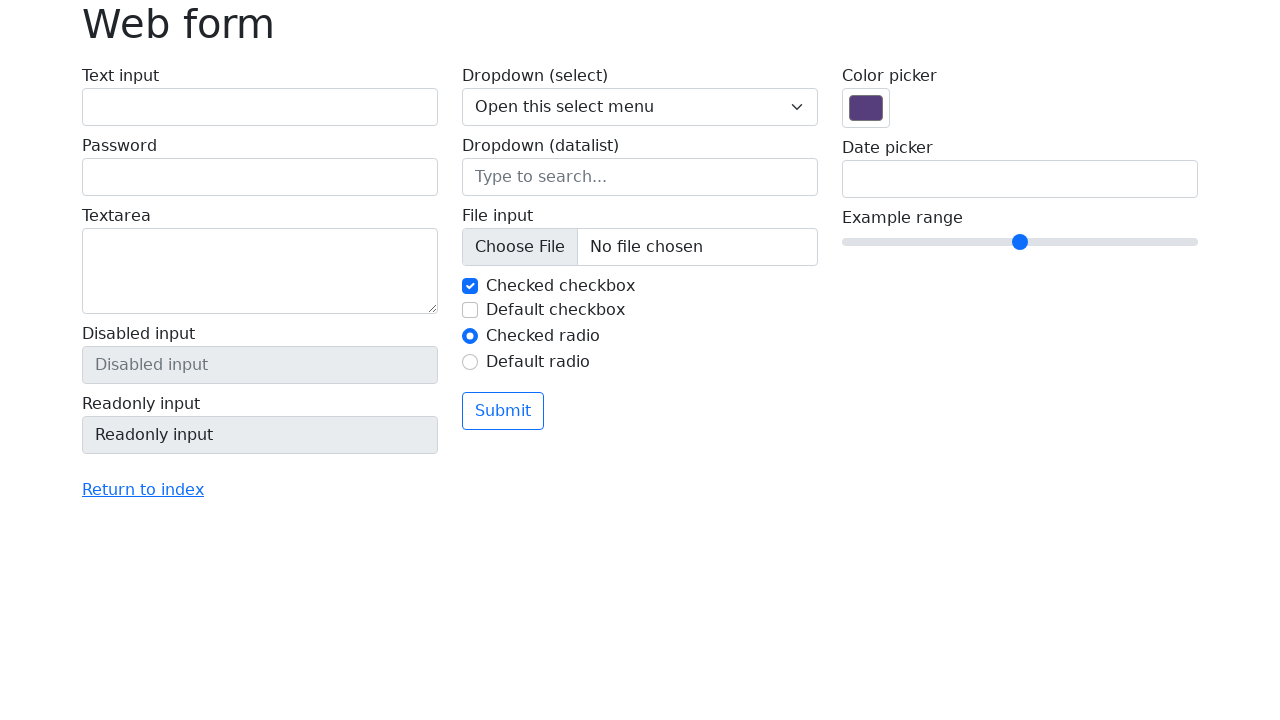

Verified page title is 'Web form'
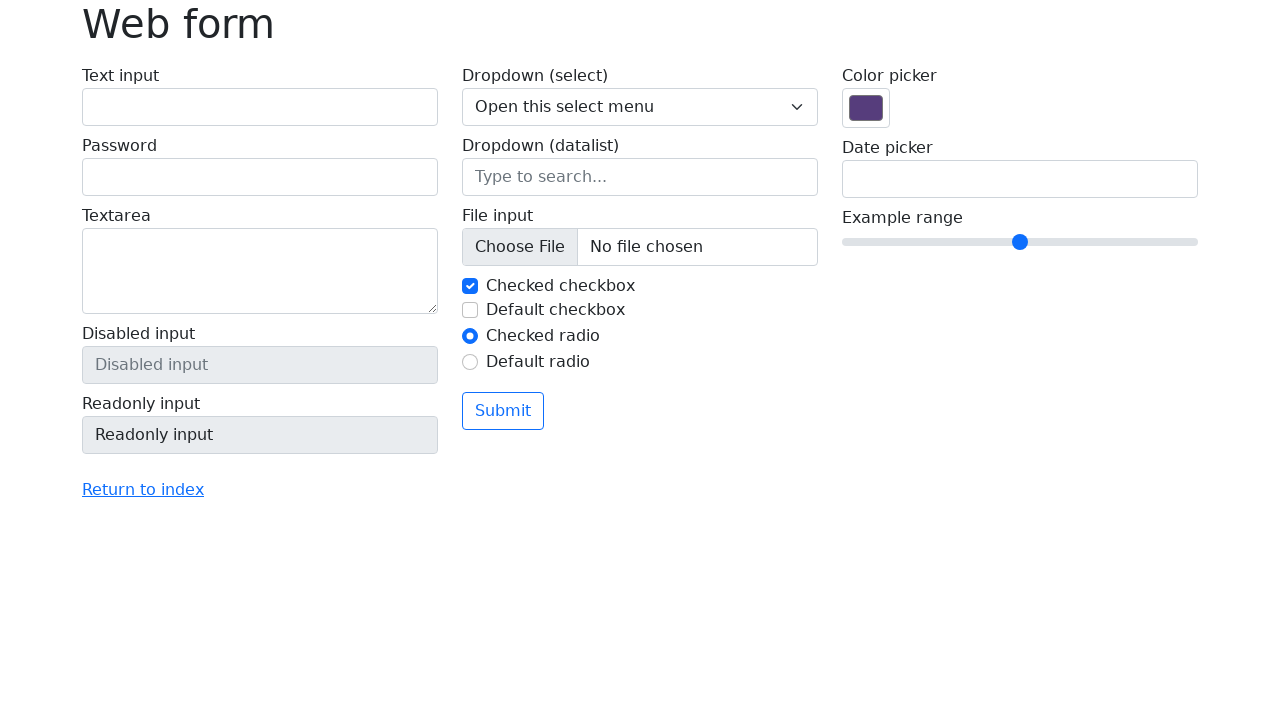

Filled text input field with 'Selenium' on #my-text-id
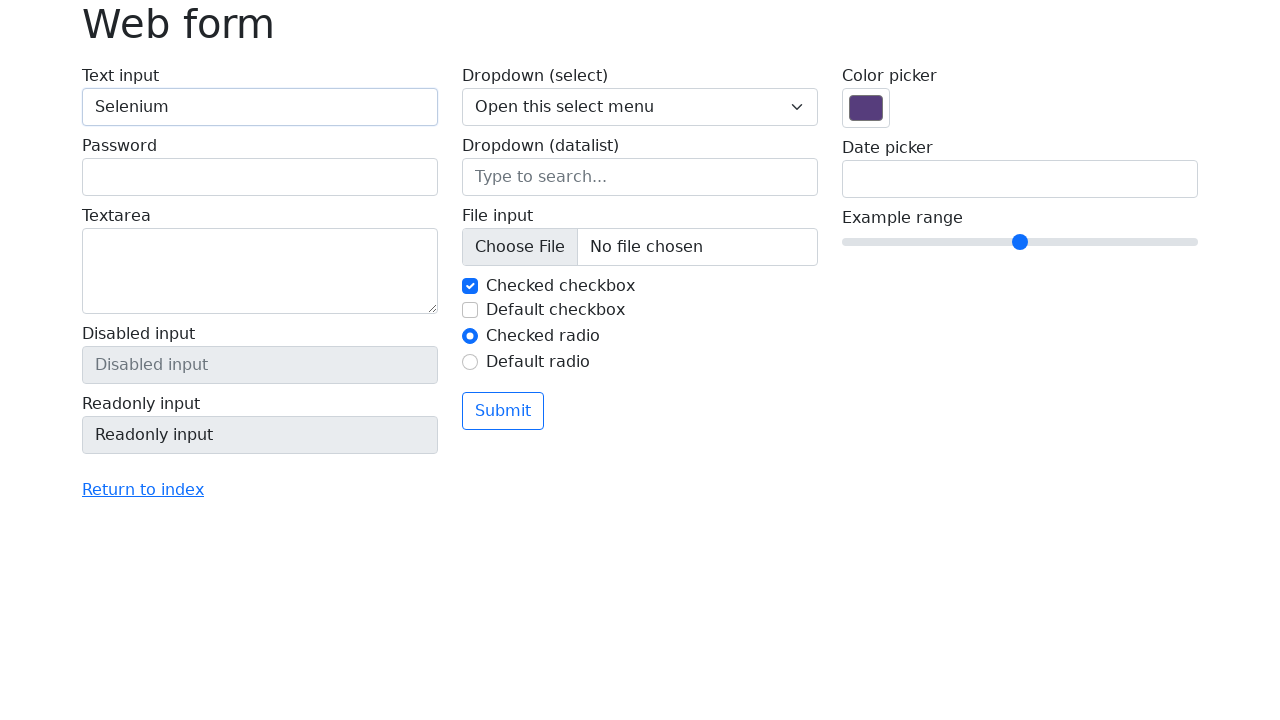

Filled password field with 'Selenium' on input[name='my-password']
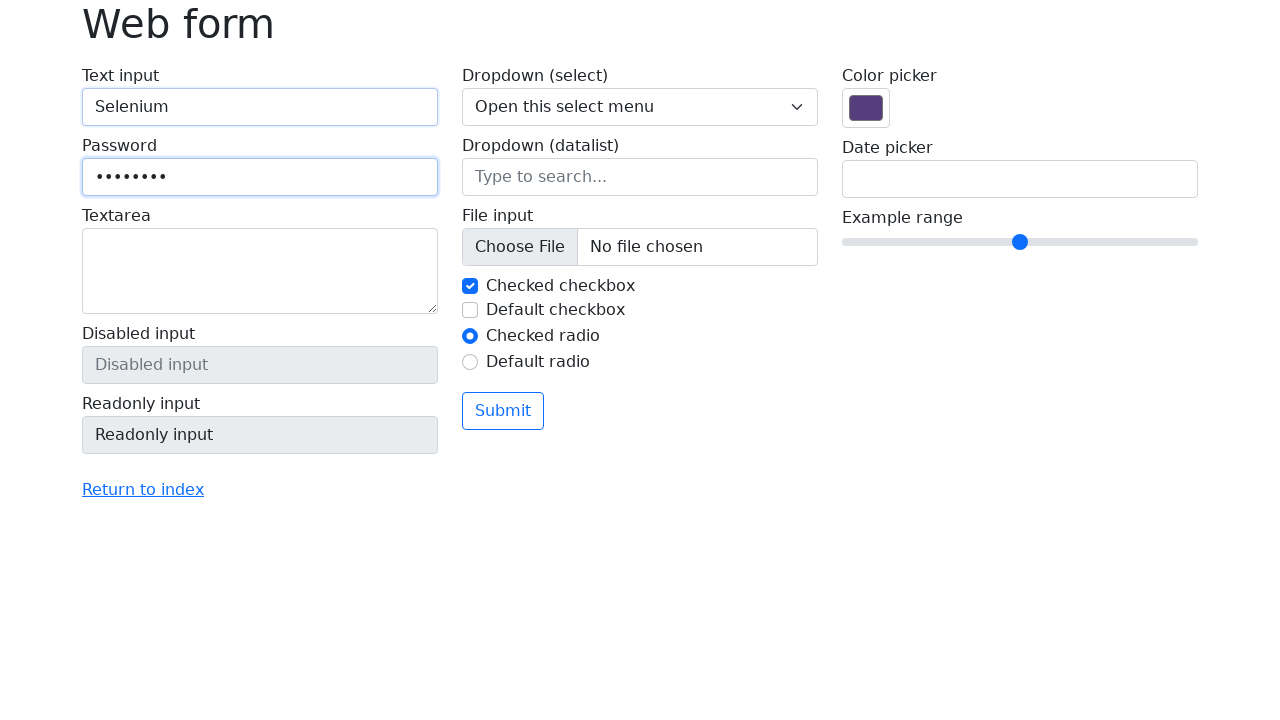

Selected dropdown option 'Two' (value='2') on select[name='my-select']
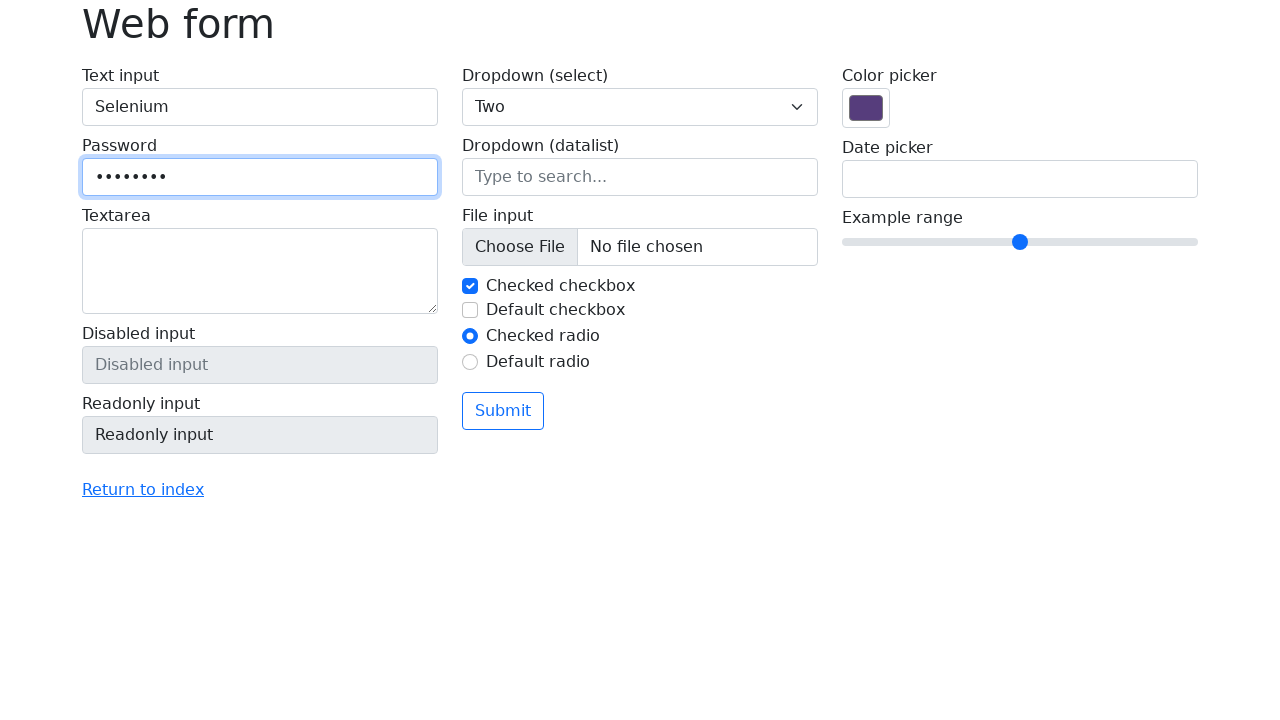

Filled date input with '04/21/2023' on input[name='my-date']
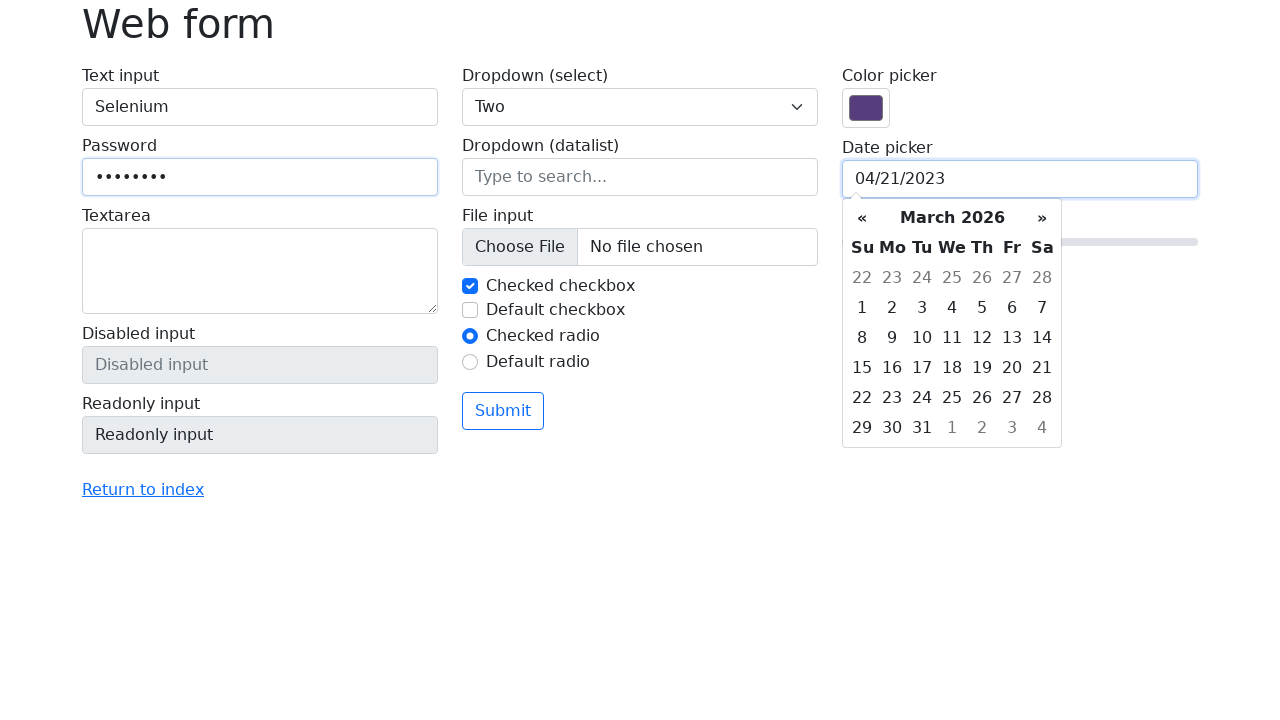

Clicked submit button at (503, 411) on button[type='submit']
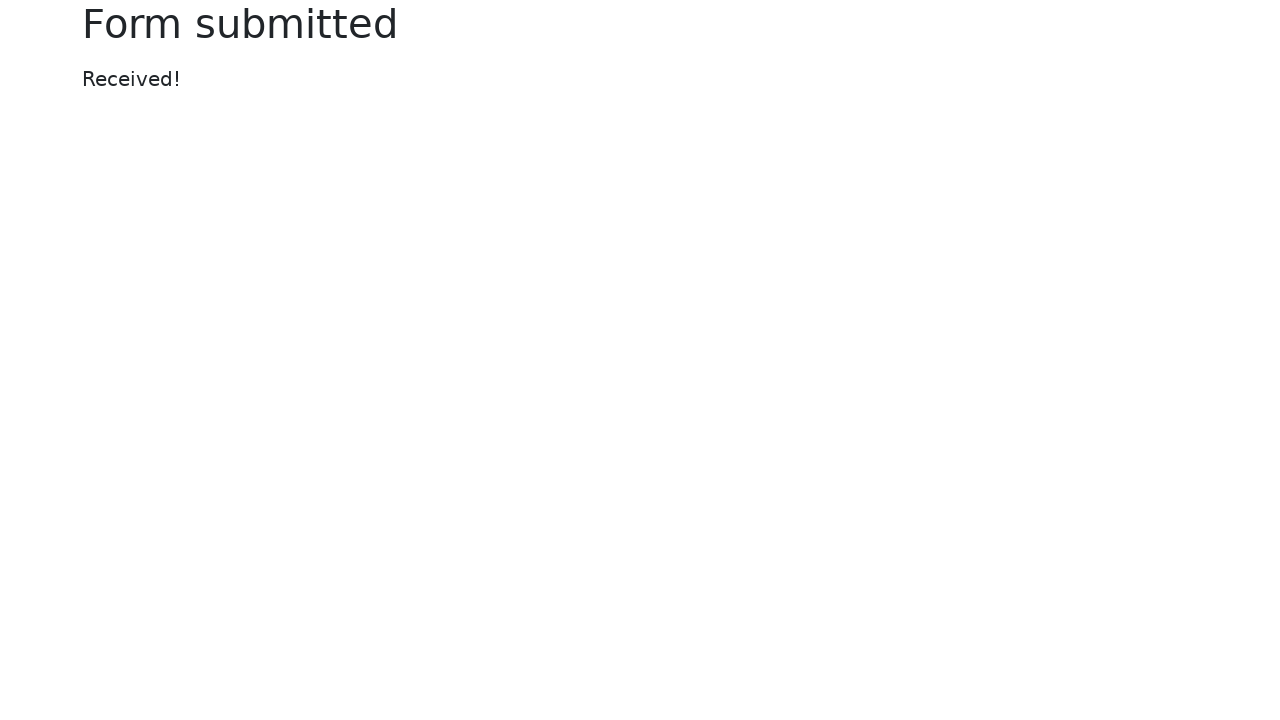

Web form target page loaded successfully
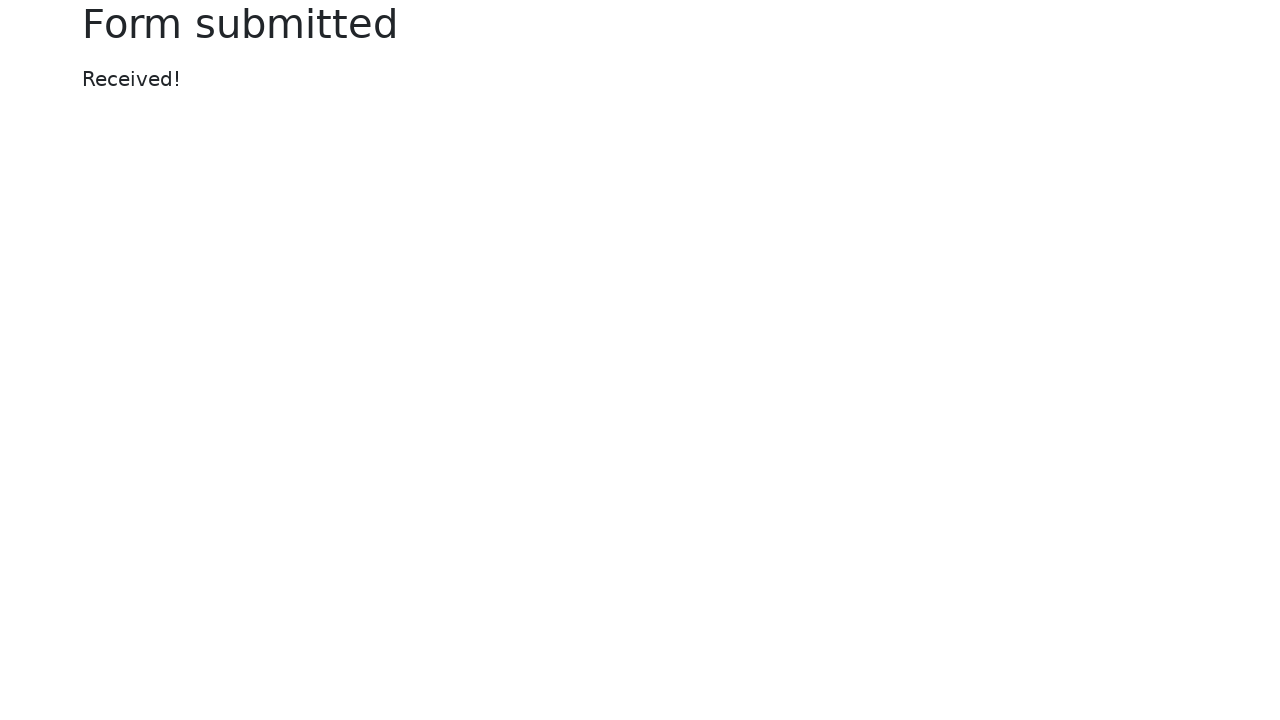

Retrieved success message from page
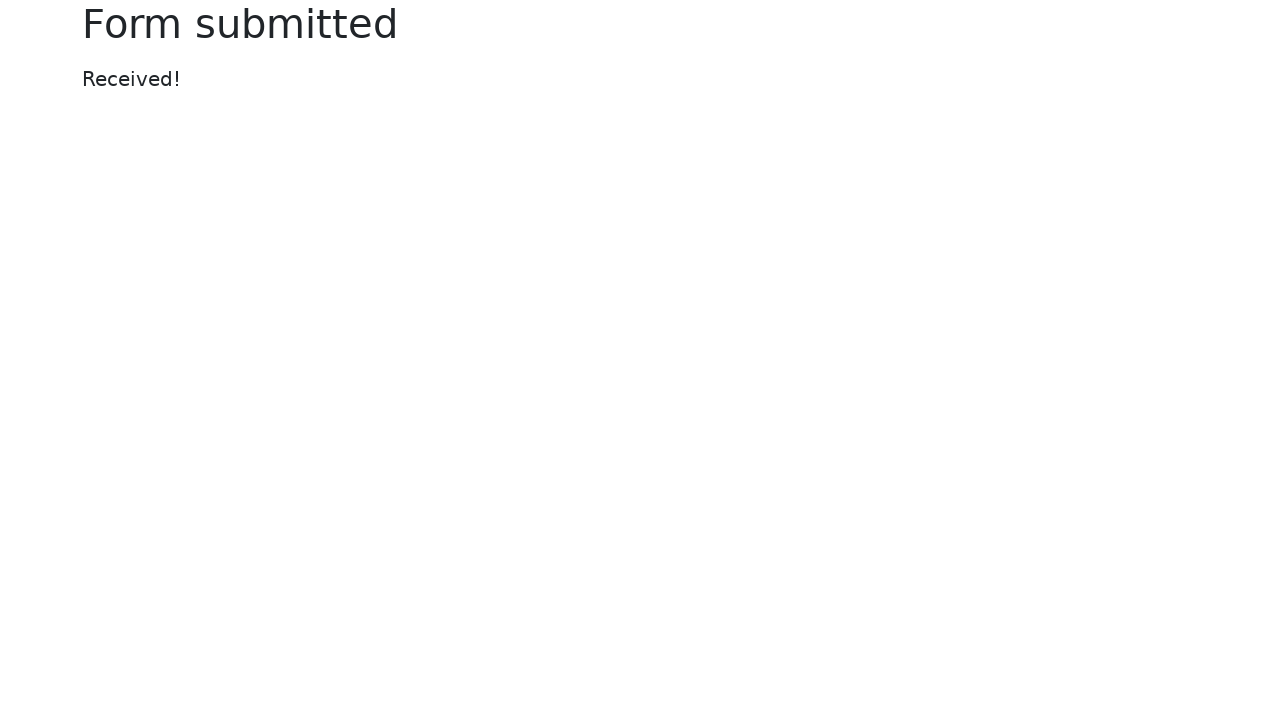

Verified success message equals 'Received!'
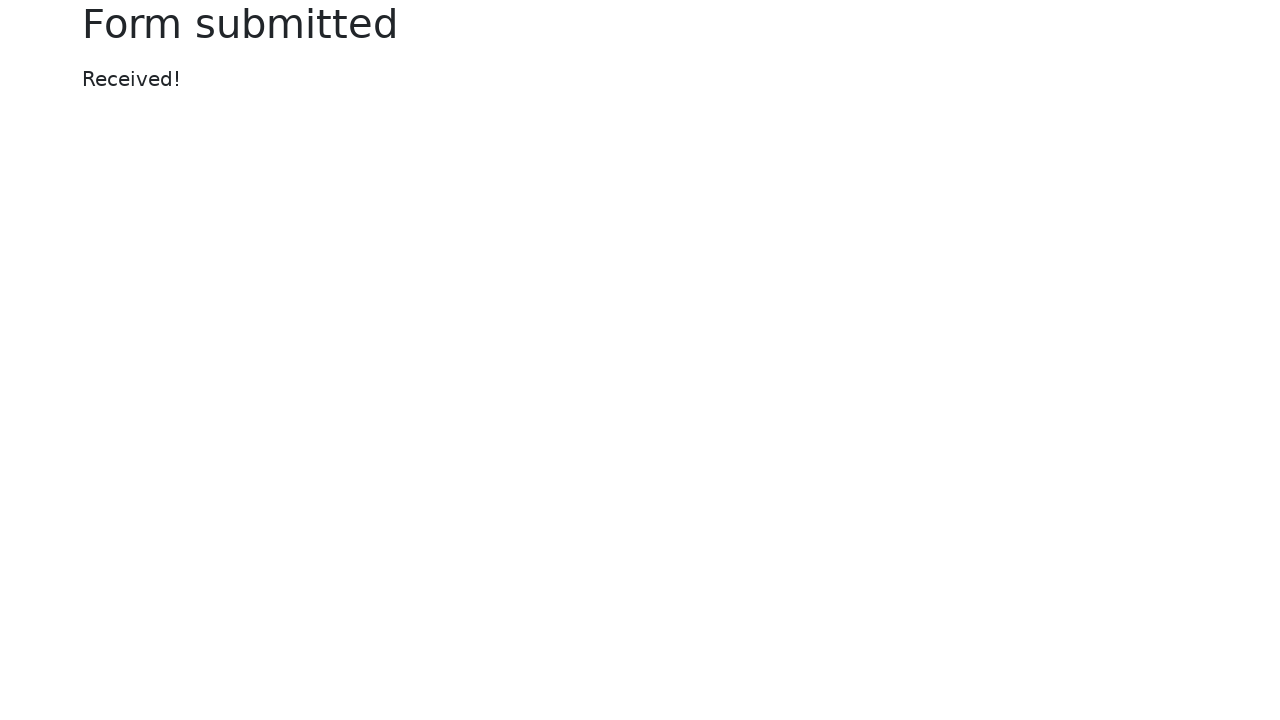

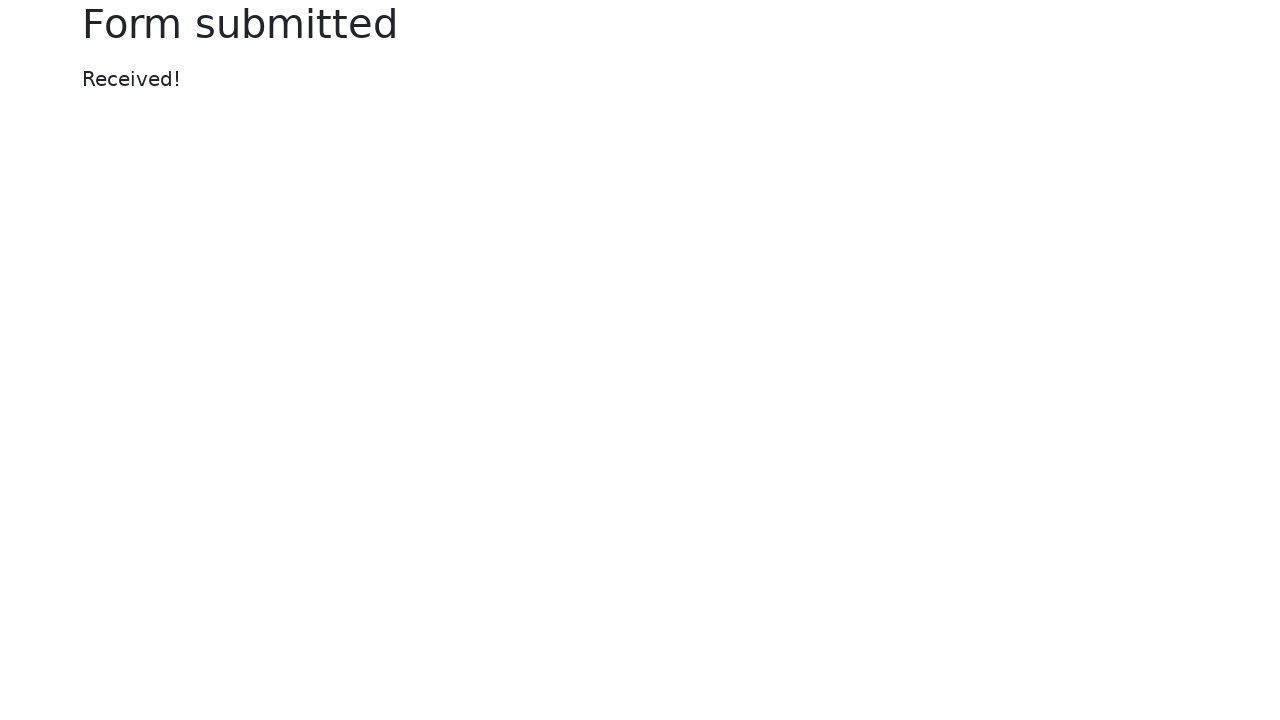